Basic smoke test that navigates to the LambdaTest homepage and verifies the page loads successfully

Starting URL: https://www.lambdatest.com/

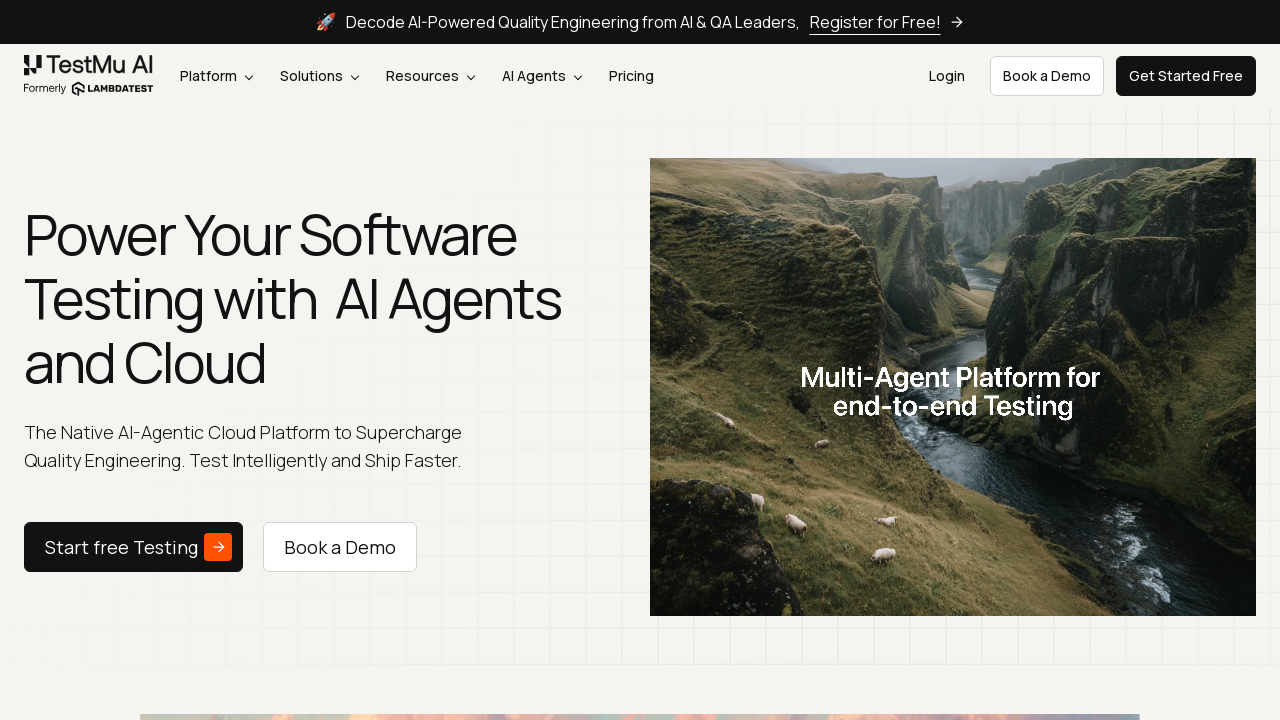

Waited for page to reach domcontentloaded state
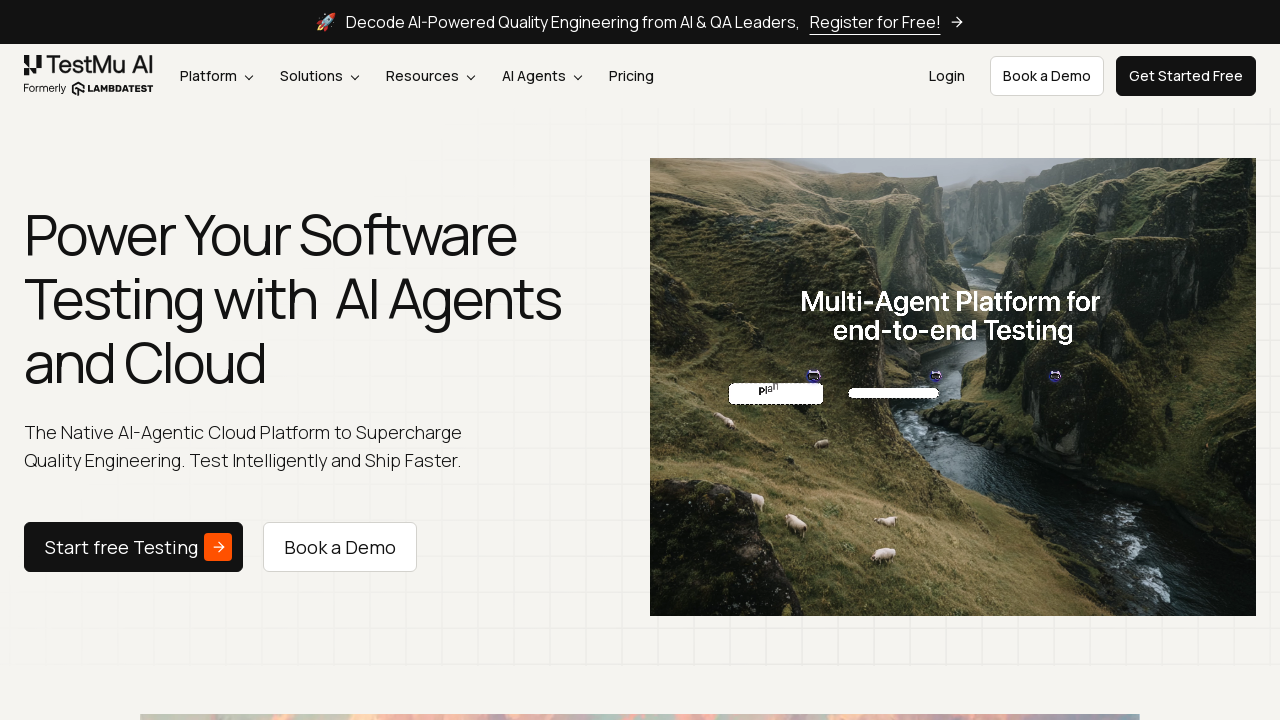

Verified body element is present on LambdaTest homepage
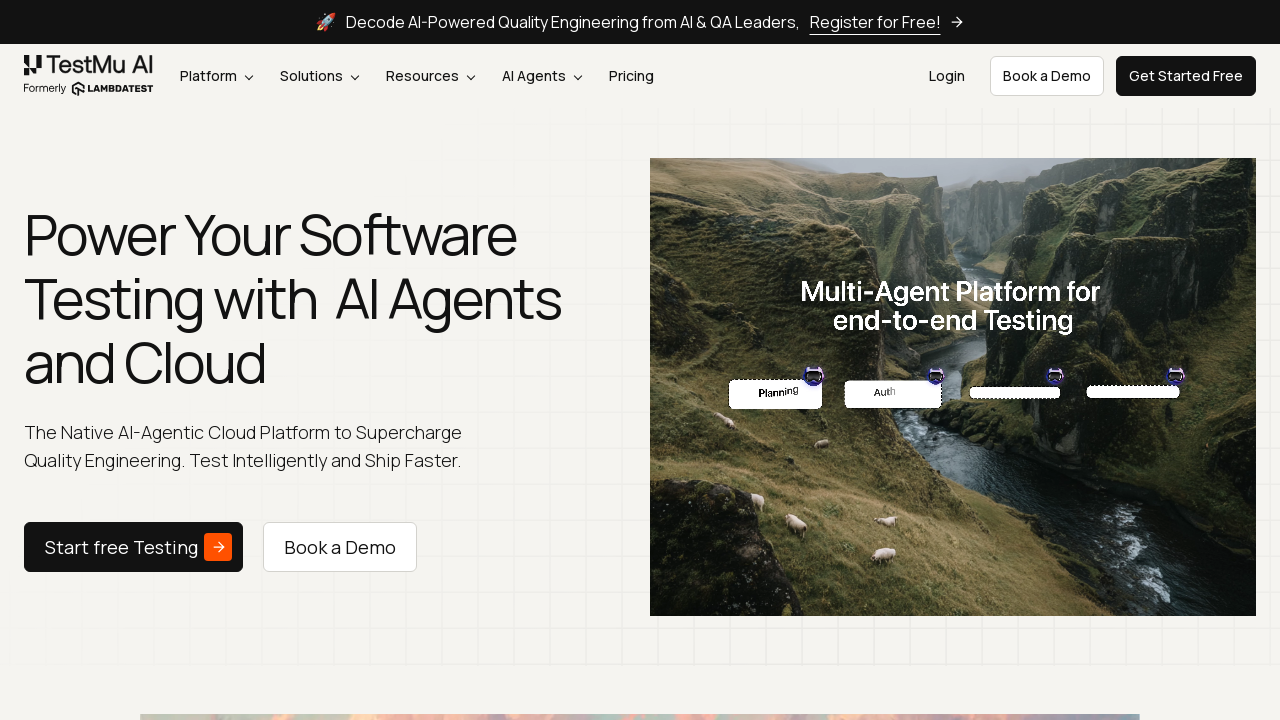

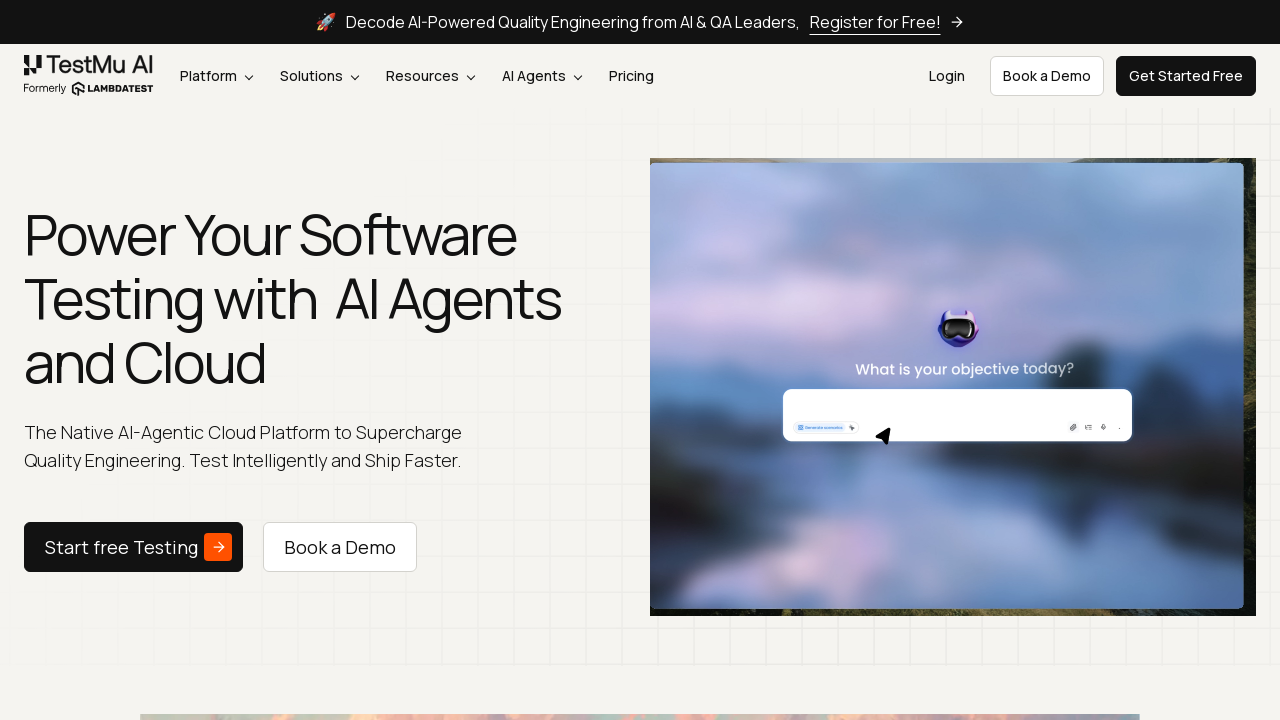